Tests login form validation by attempting to log in with incorrect credentials and verifying that an error message is displayed

Starting URL: https://www.saucedemo.com/

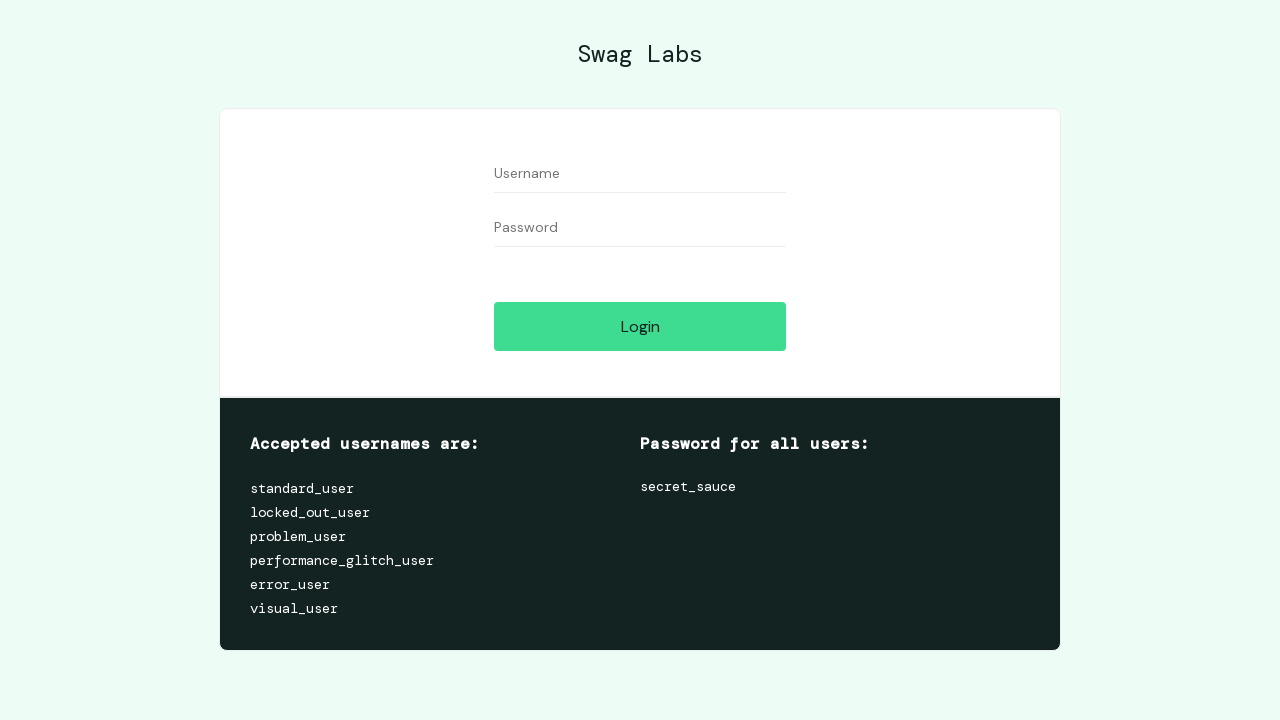

Filled username field with incorrect username 'standarddd_user' on input[name='user-name']
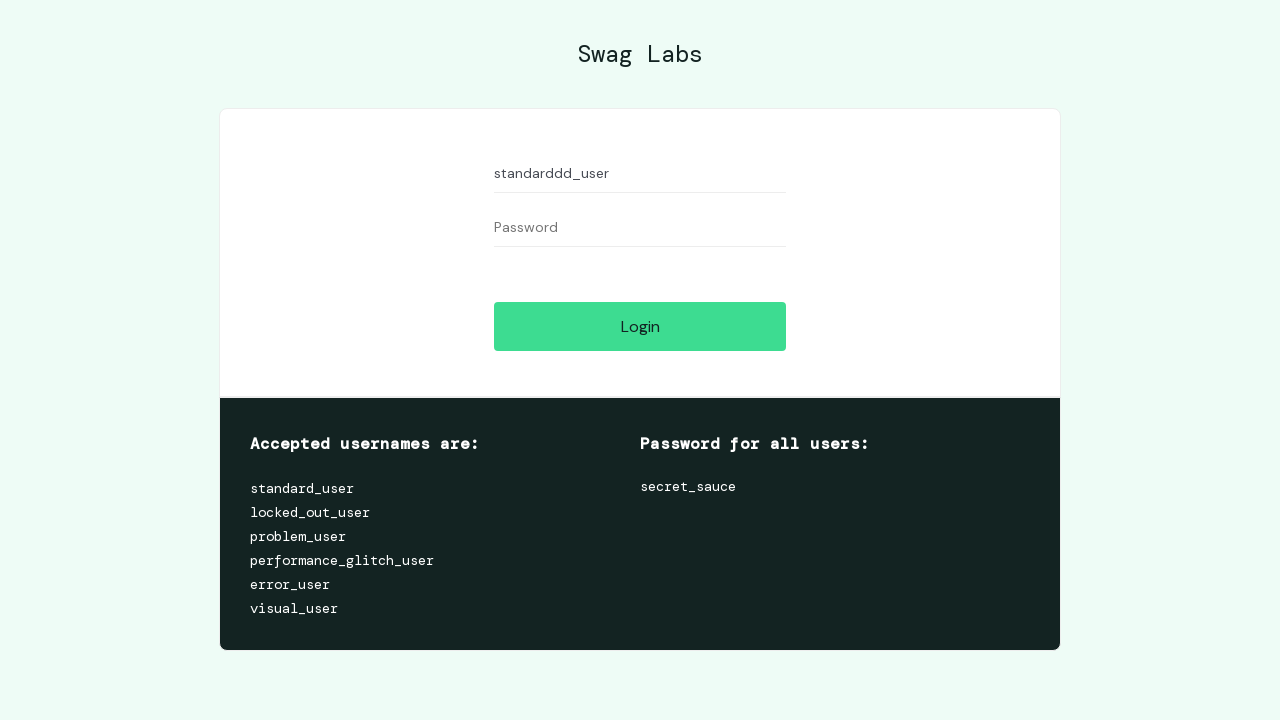

Filled password field with 'secret_sauce' on input[name='password']
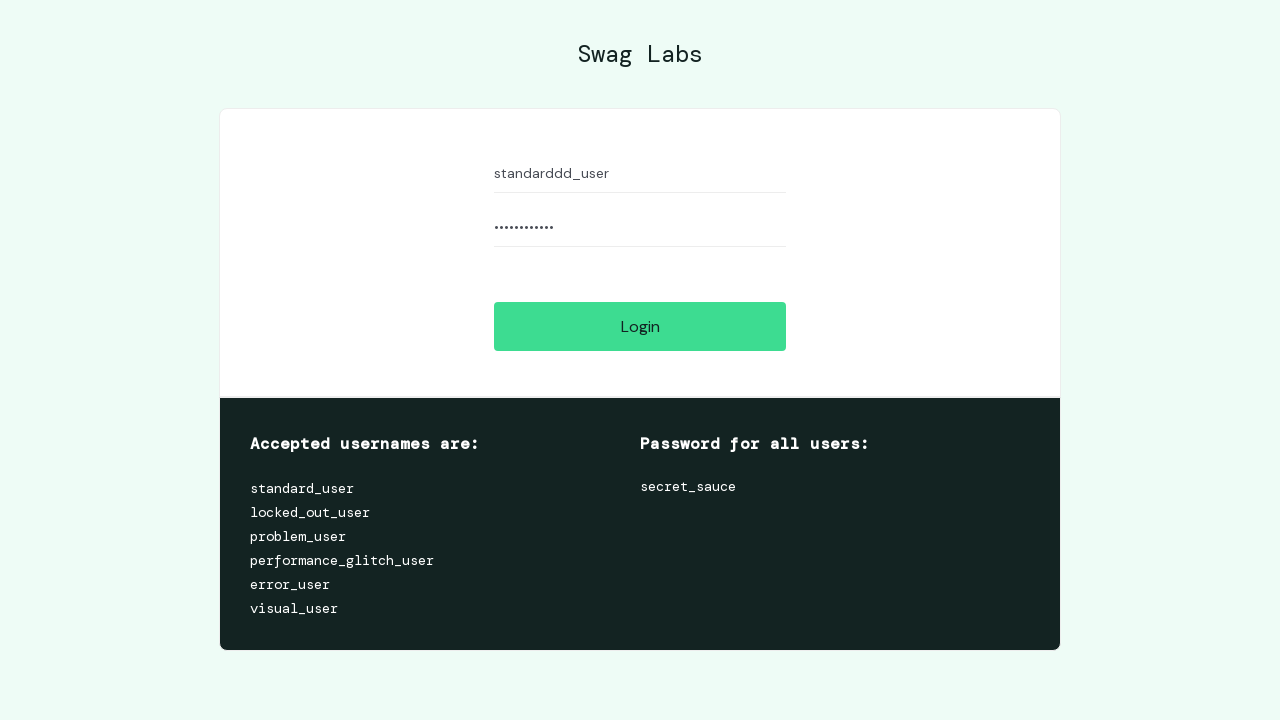

Clicked login button at (640, 326) on #login-button
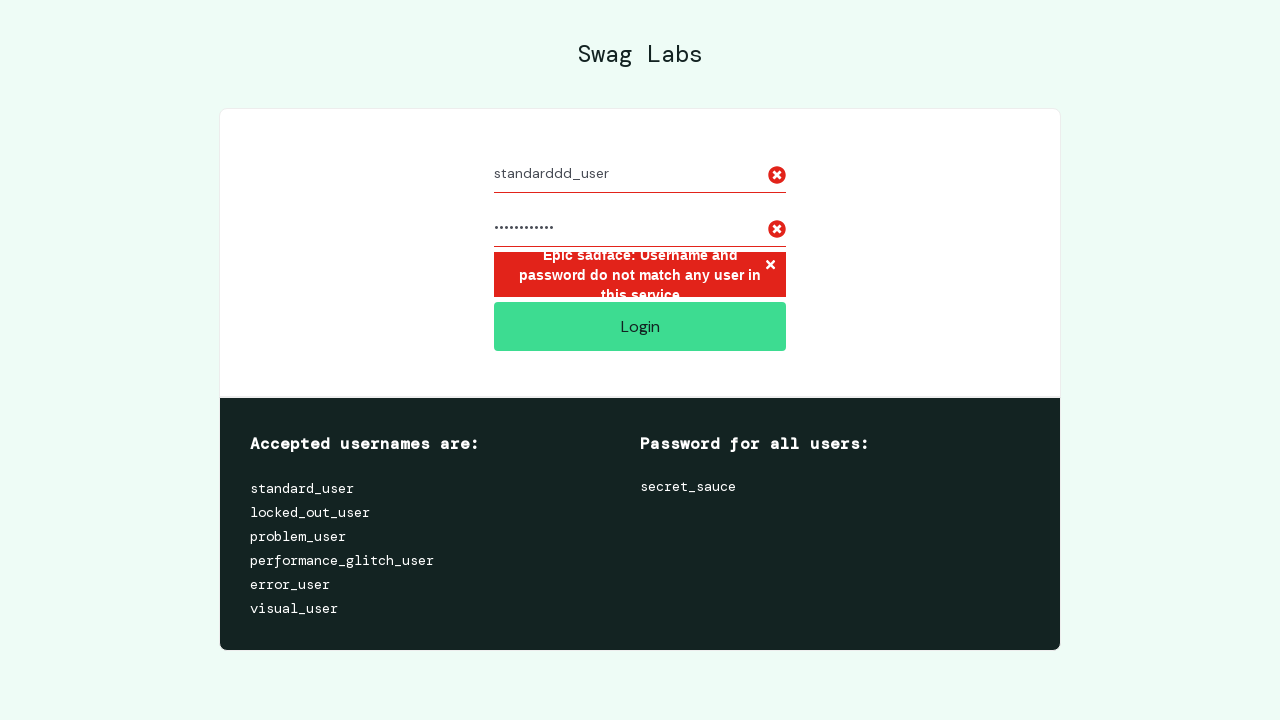

Error message displayed confirming login validation with incorrect credentials
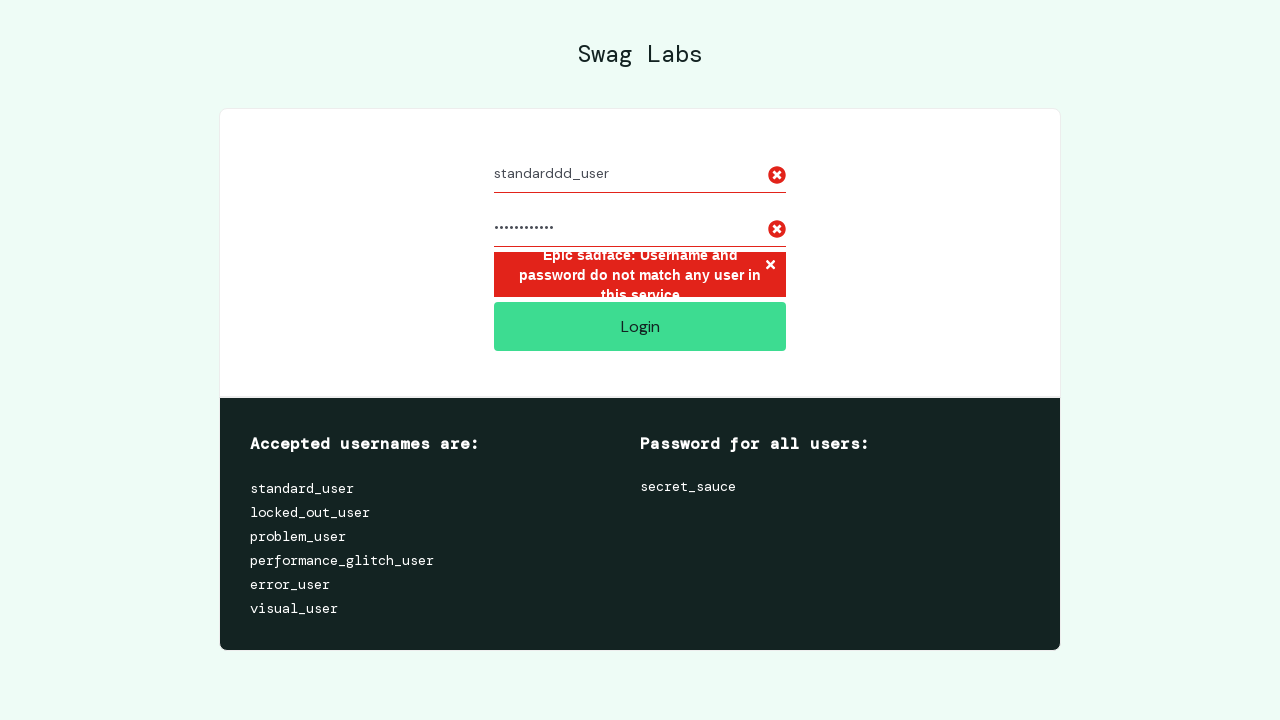

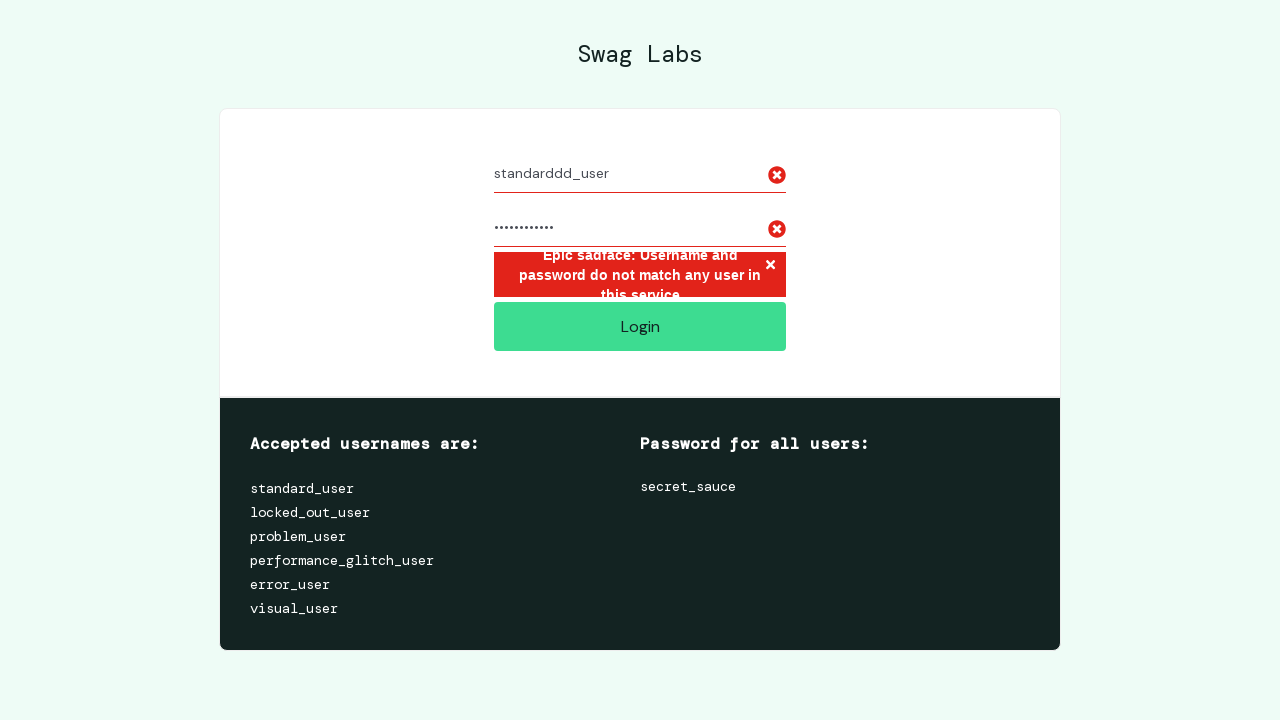